Tests checkbox element validation by clicking on a profession checkbox and verifying it becomes selected

Starting URL: https://seleniumautomationpractice.blogspot.com/2017/10/functionisogramigoogleanalyticsobjectri.html

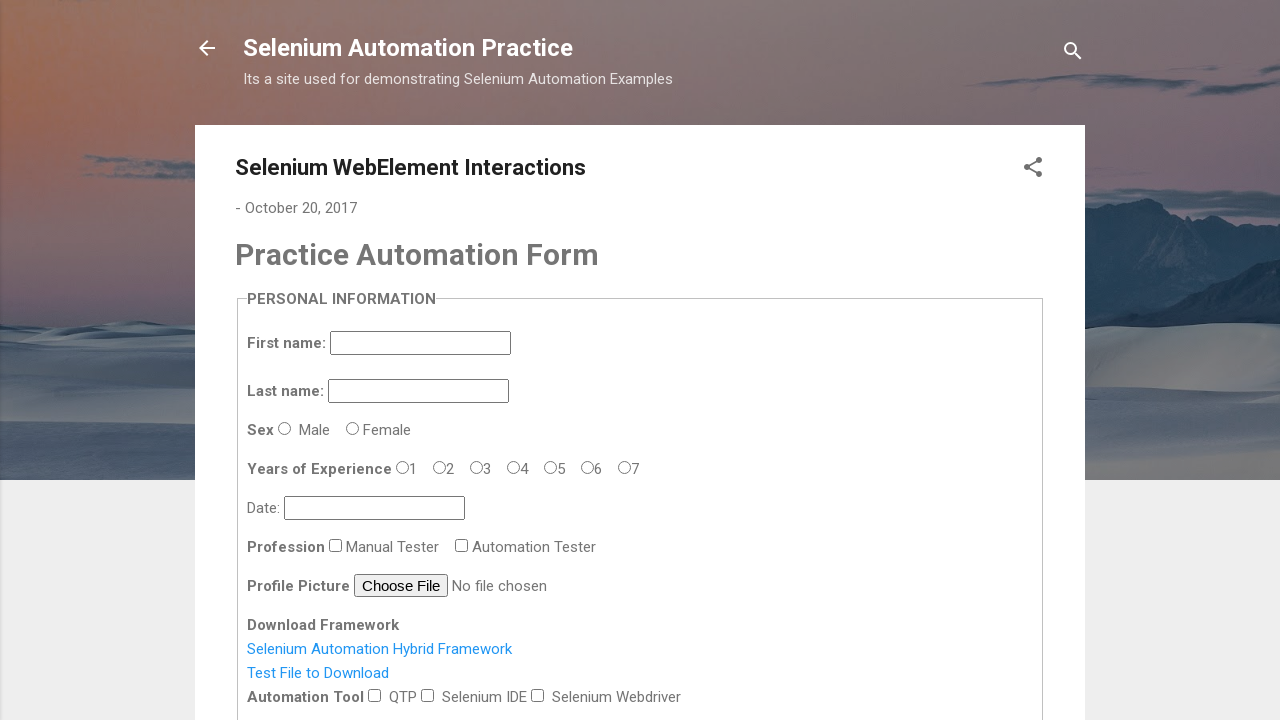

Clicked on profession checkbox element at (462, 545) on #profession-1
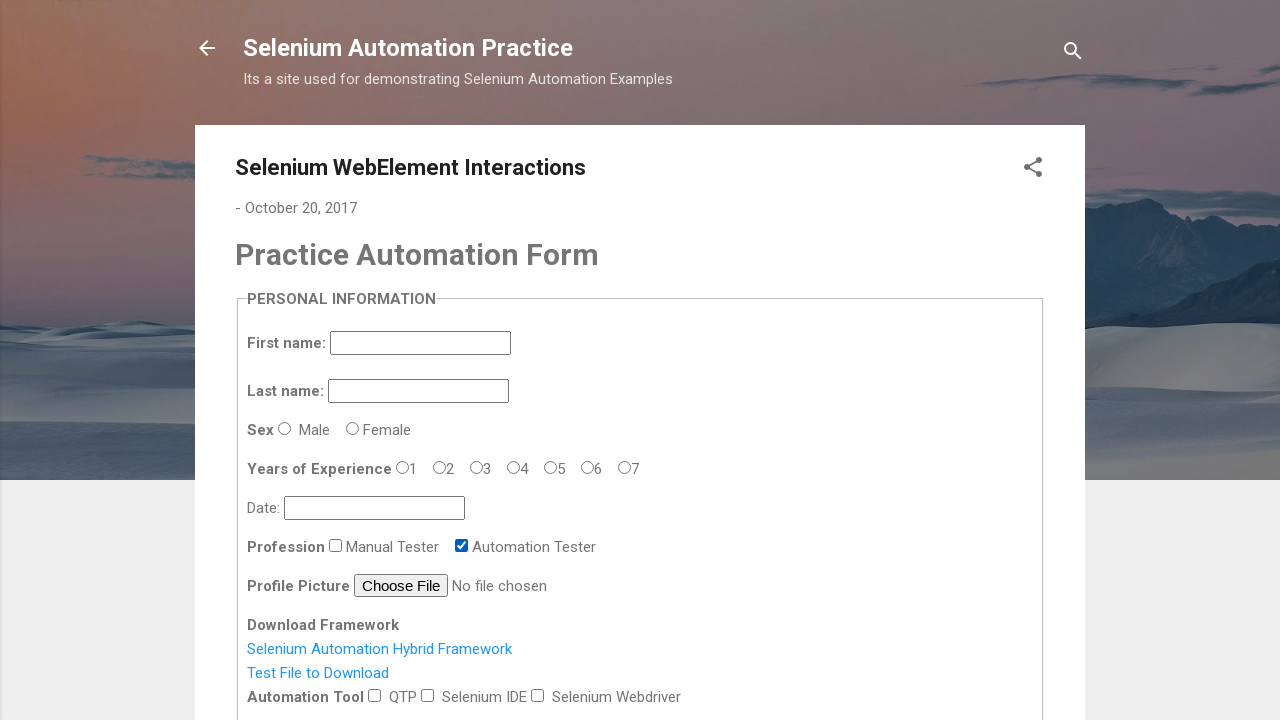

Located profession checkbox element
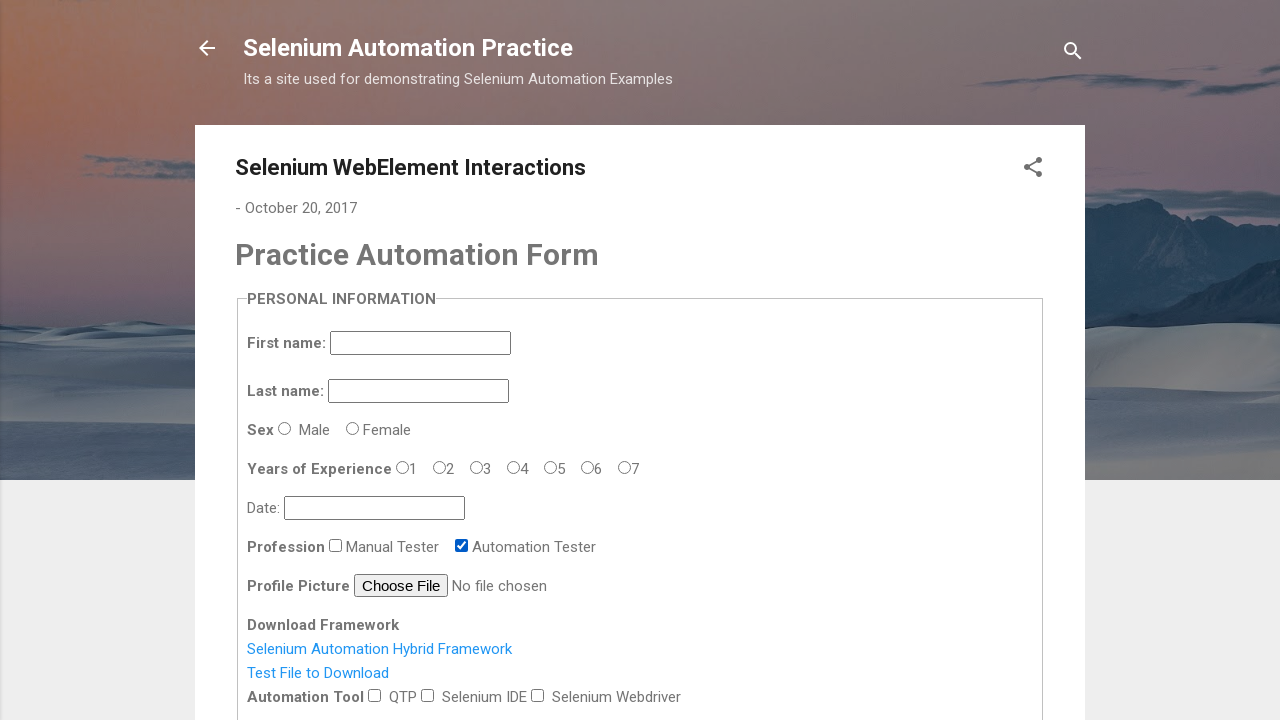

Verified profession checkbox is selected
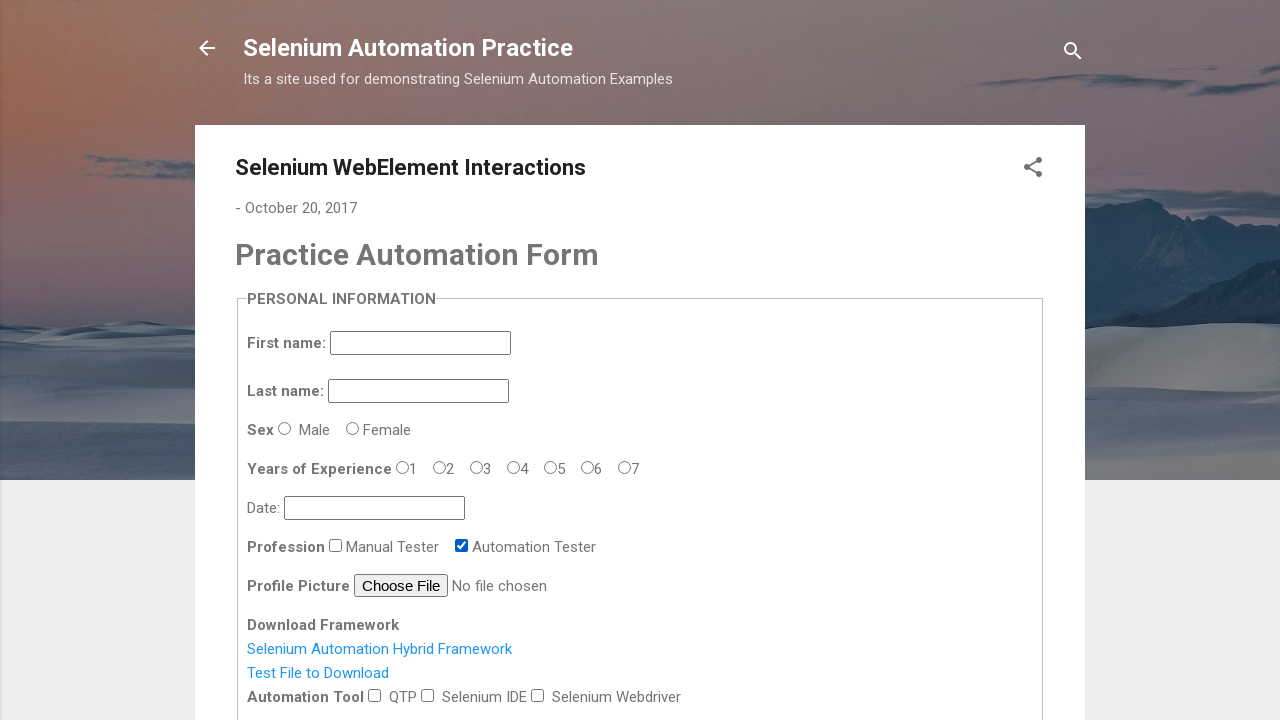

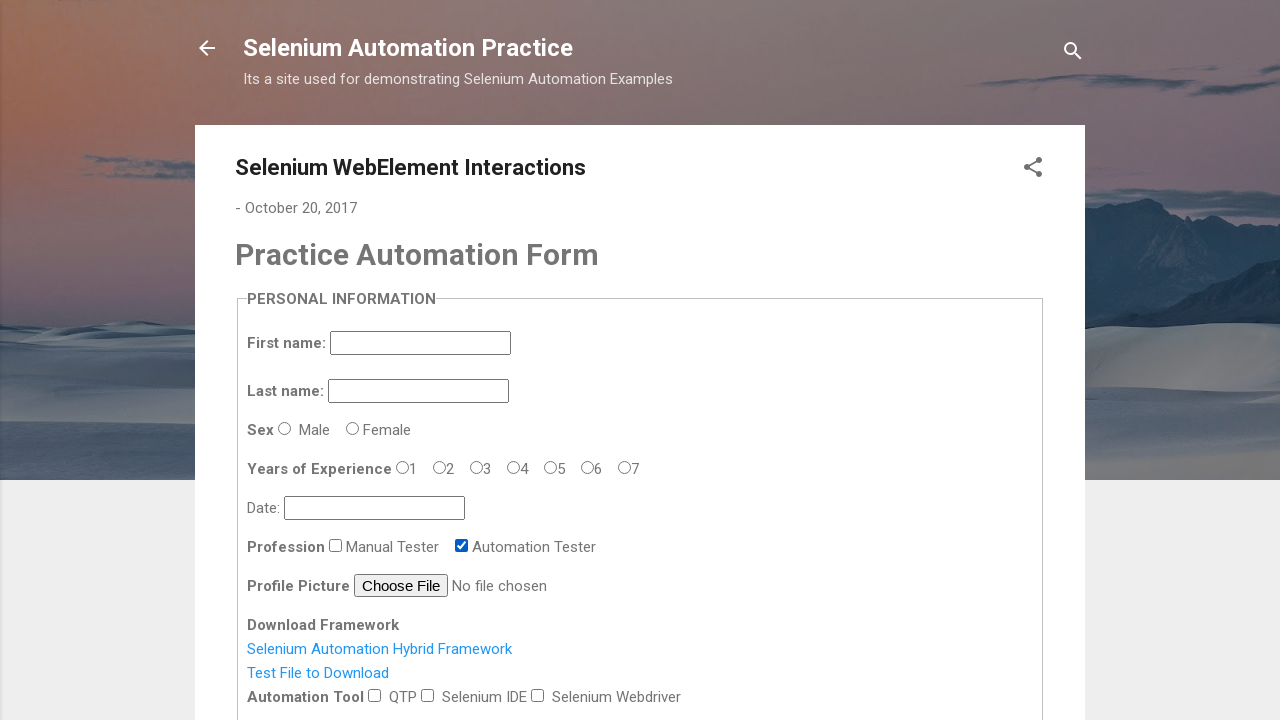